Navigates to a page with a static HTML table and waits for table cells to load

Starting URL: https://www.w3schools.com/html/html_tables.asp

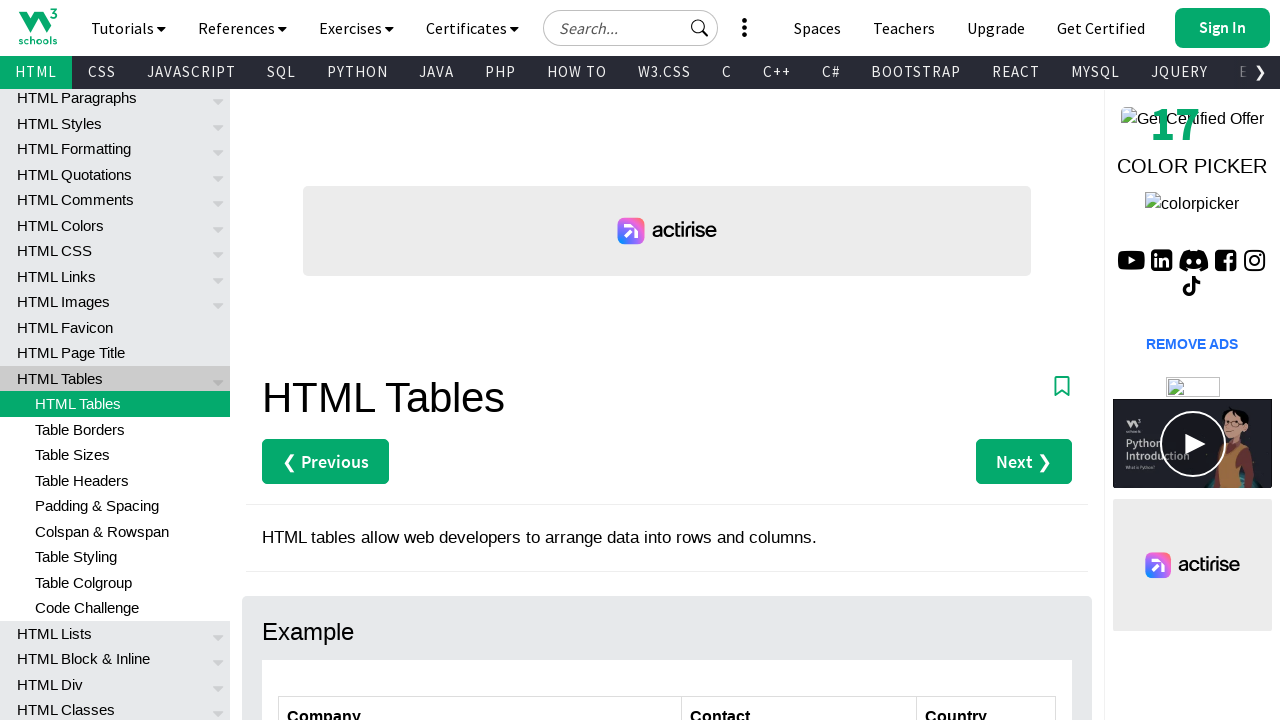

Navigated to W3Schools HTML tables page
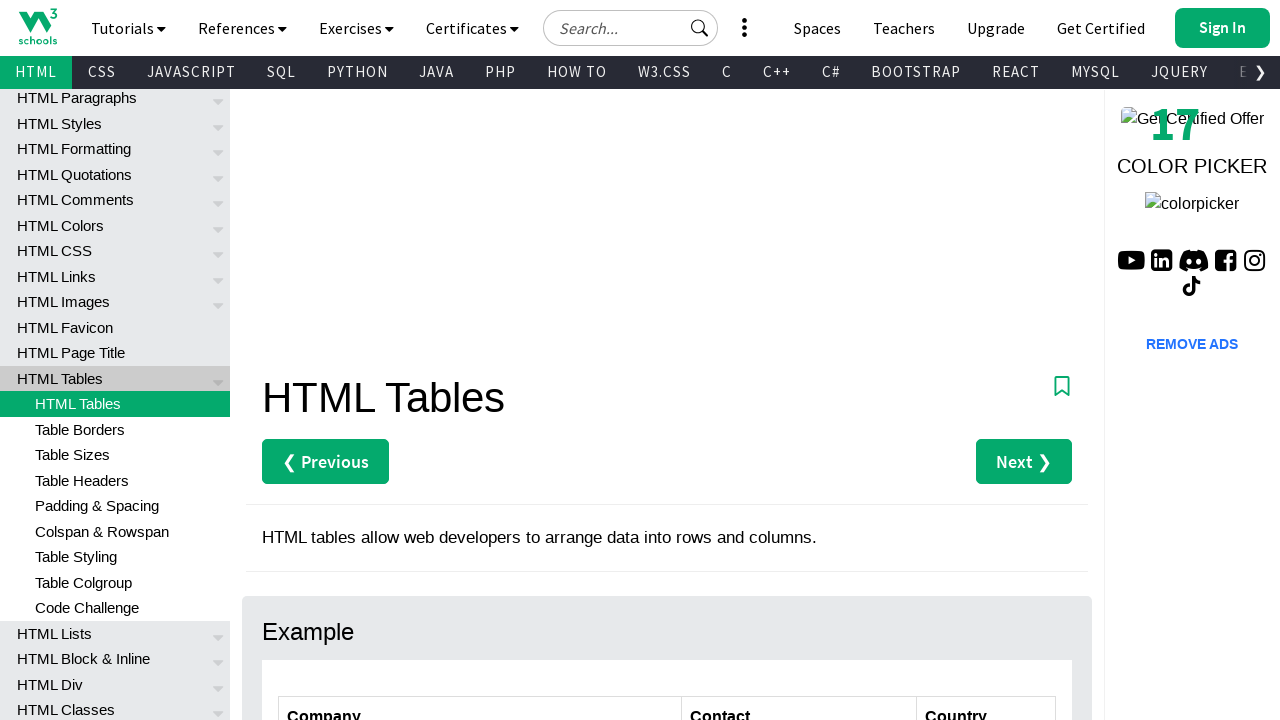

Static HTML table with id 'customers' loaded and visible
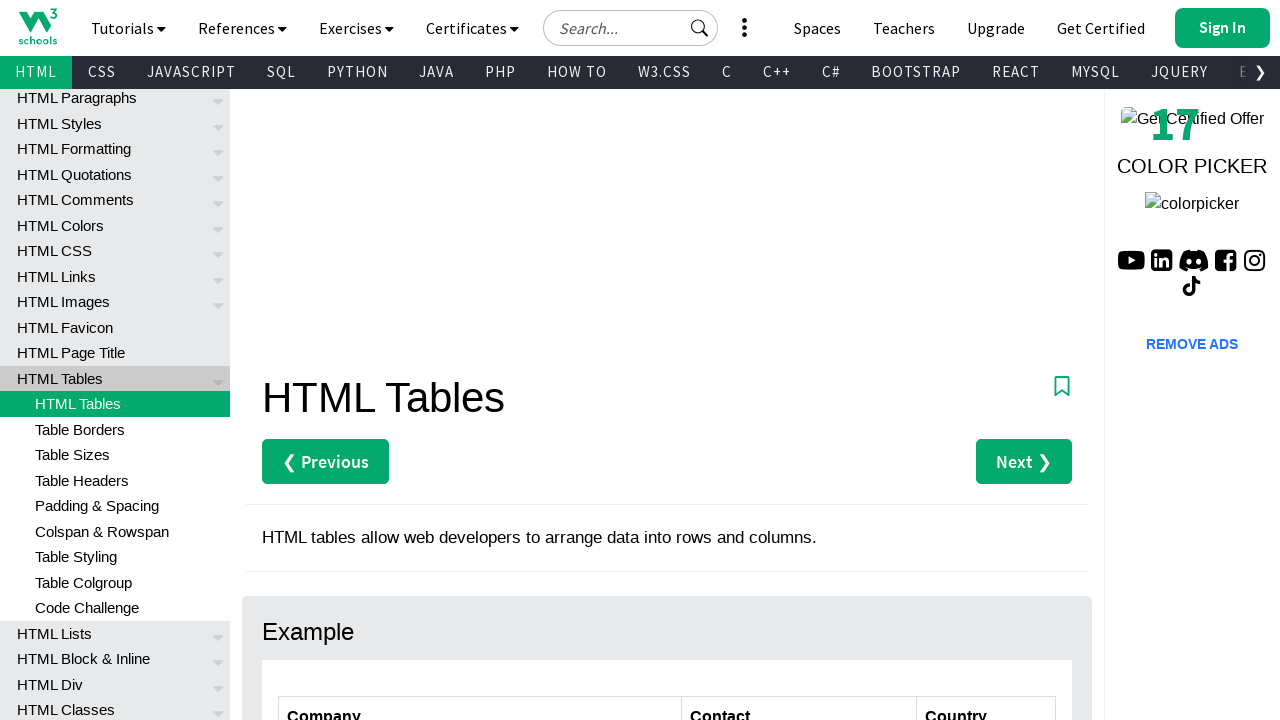

Located all table cells in the customers table
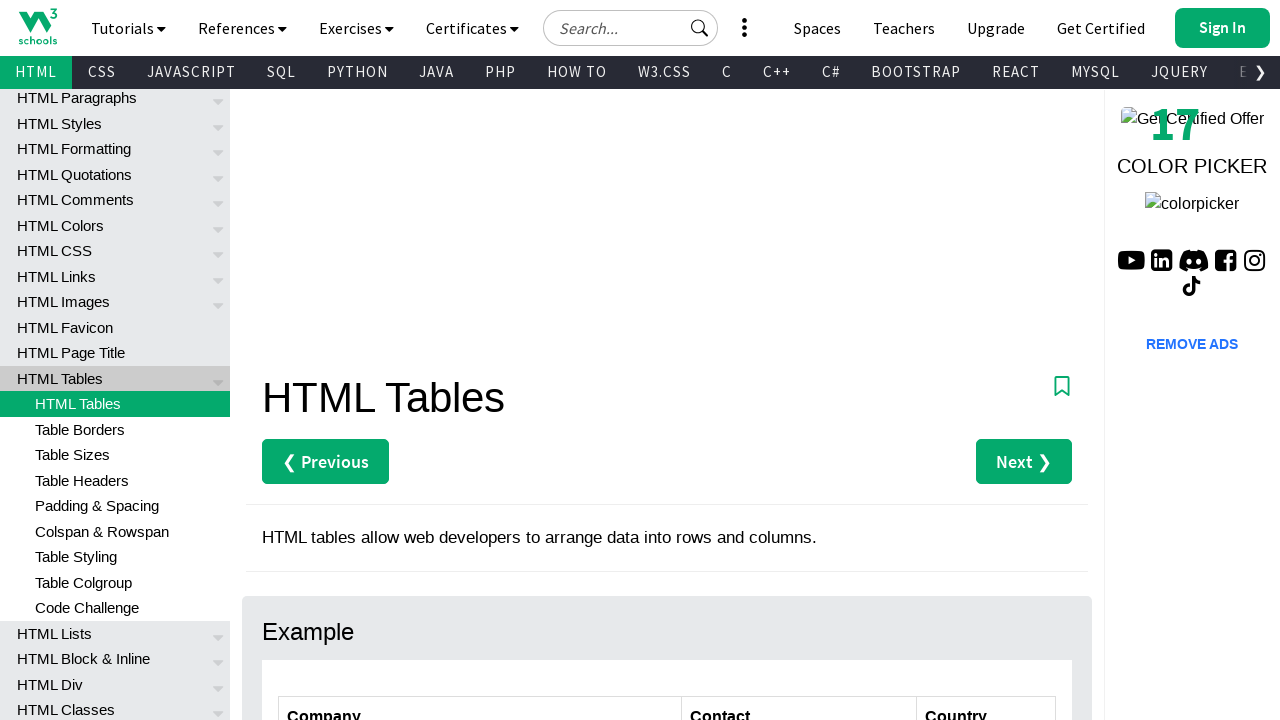

Verified that table contains at least one cell
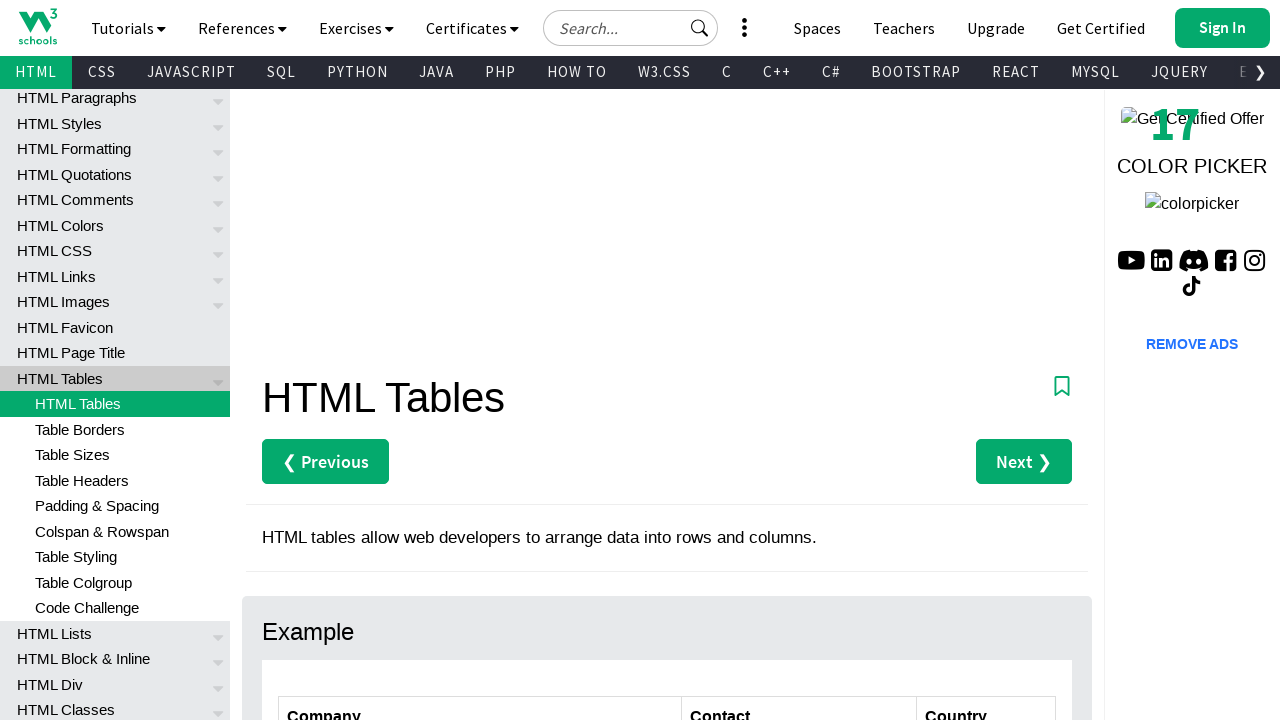

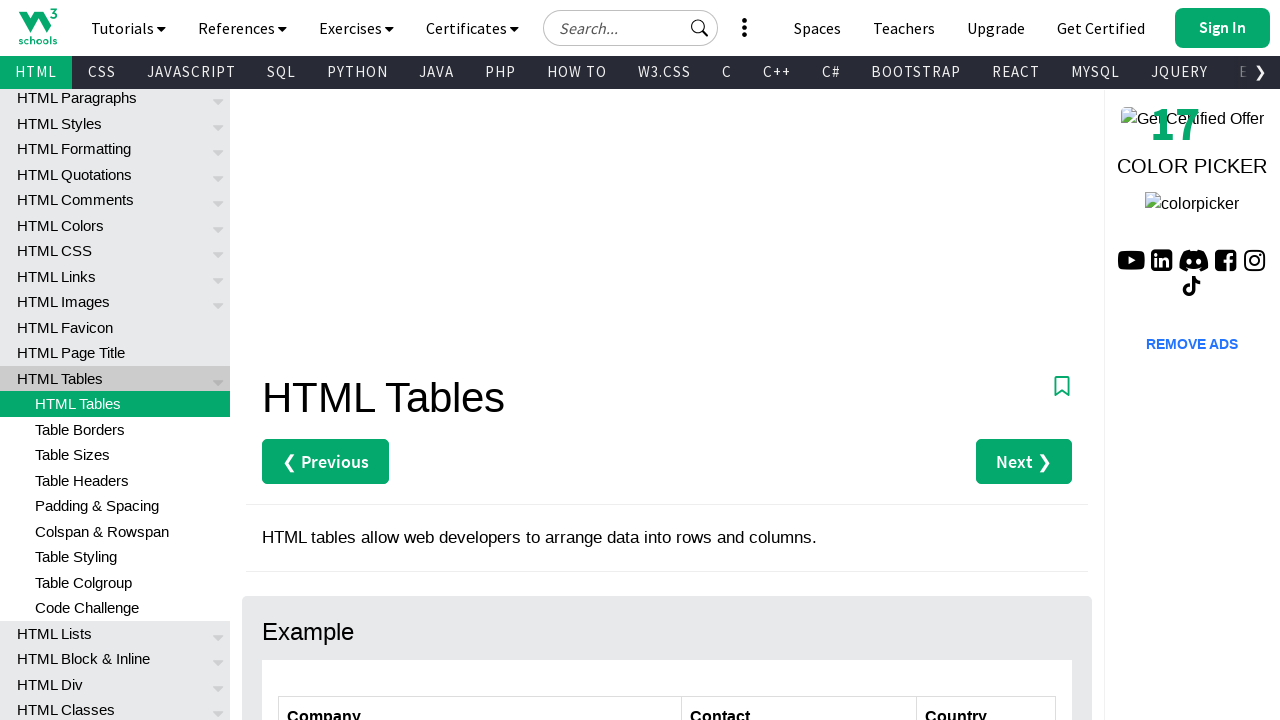